Tests disappearing elements by clicking the About link which navigates away from the page

Starting URL: https://the-internet.herokuapp.com/disappearing_elements

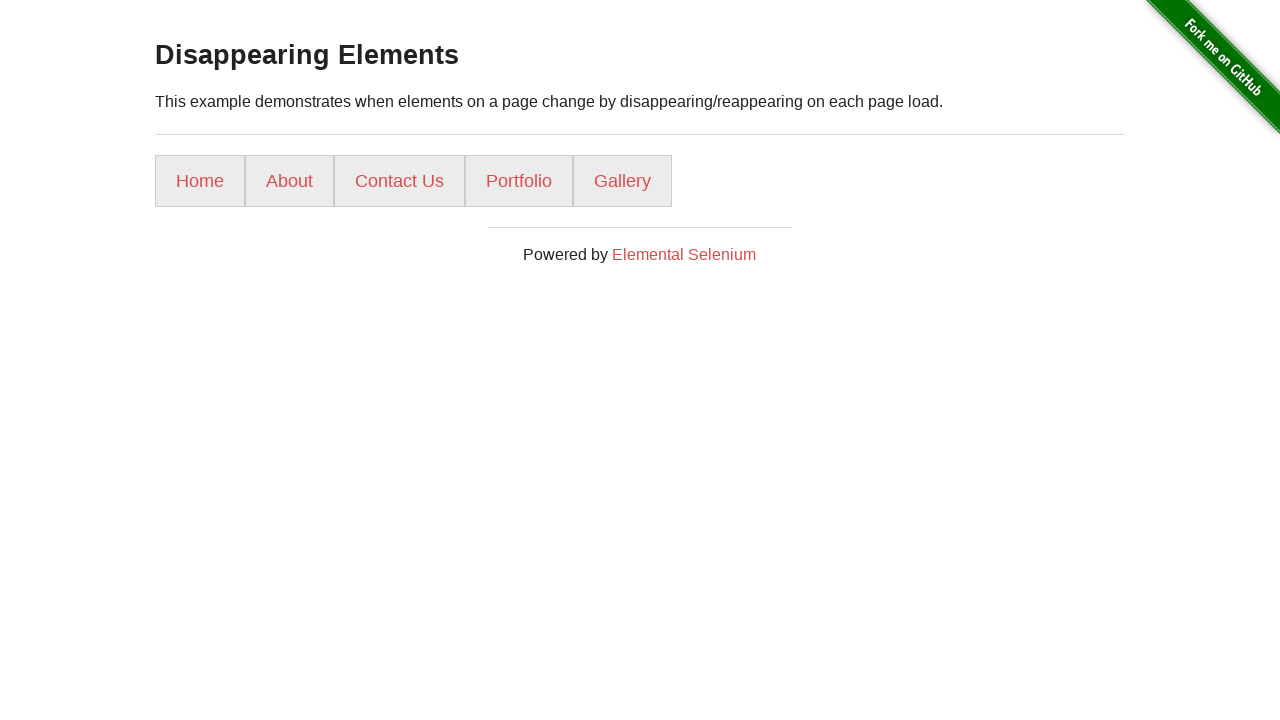

Waited for About link to be available
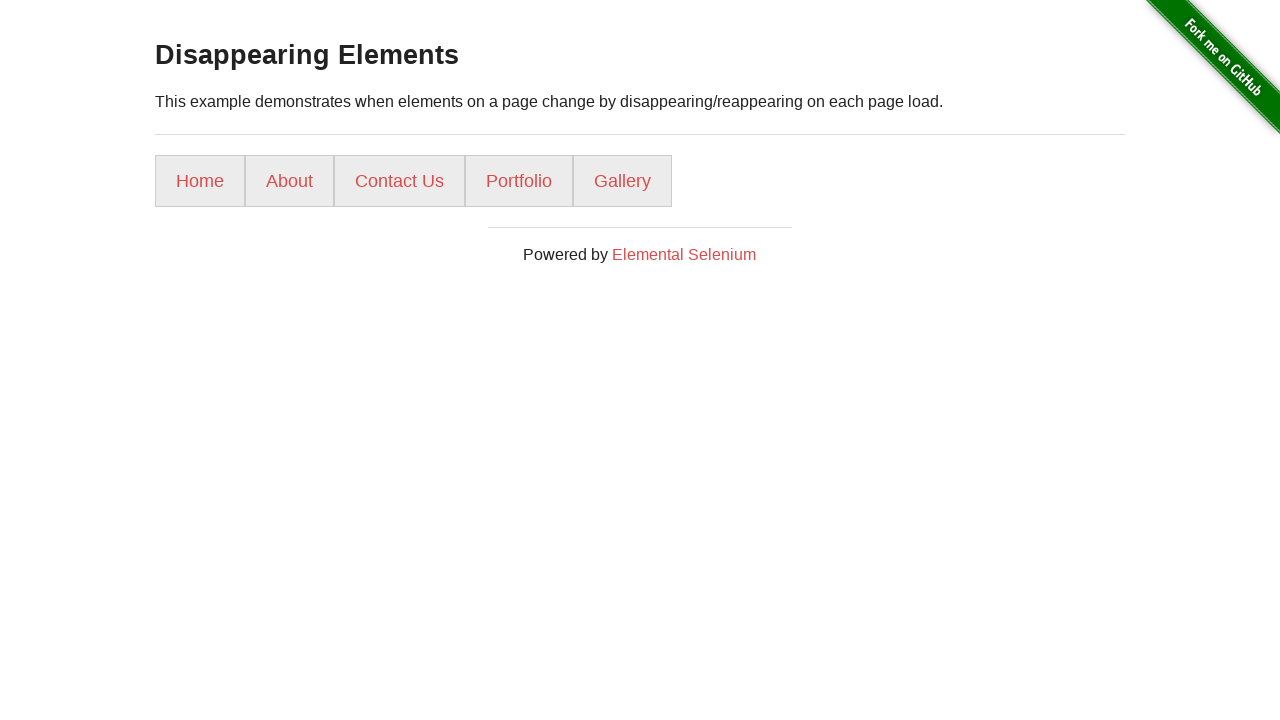

Clicked the About link at (290, 181) on text=About
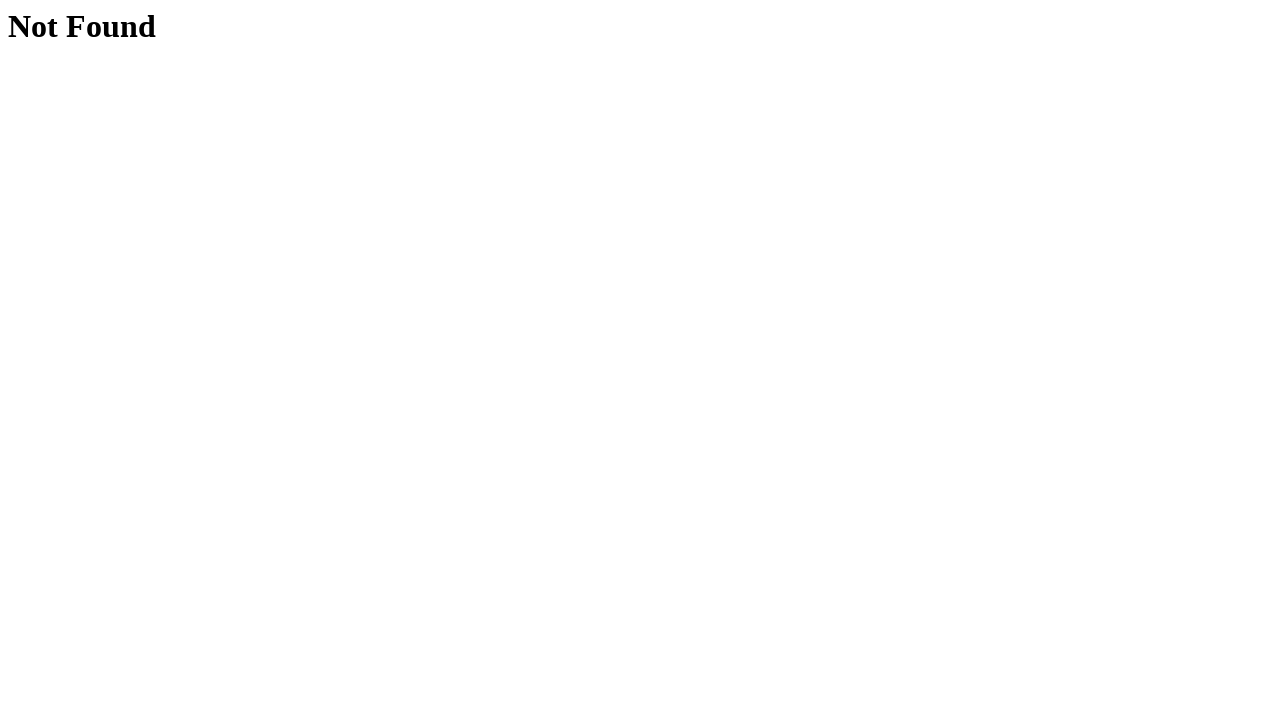

Page navigation completed and network became idle
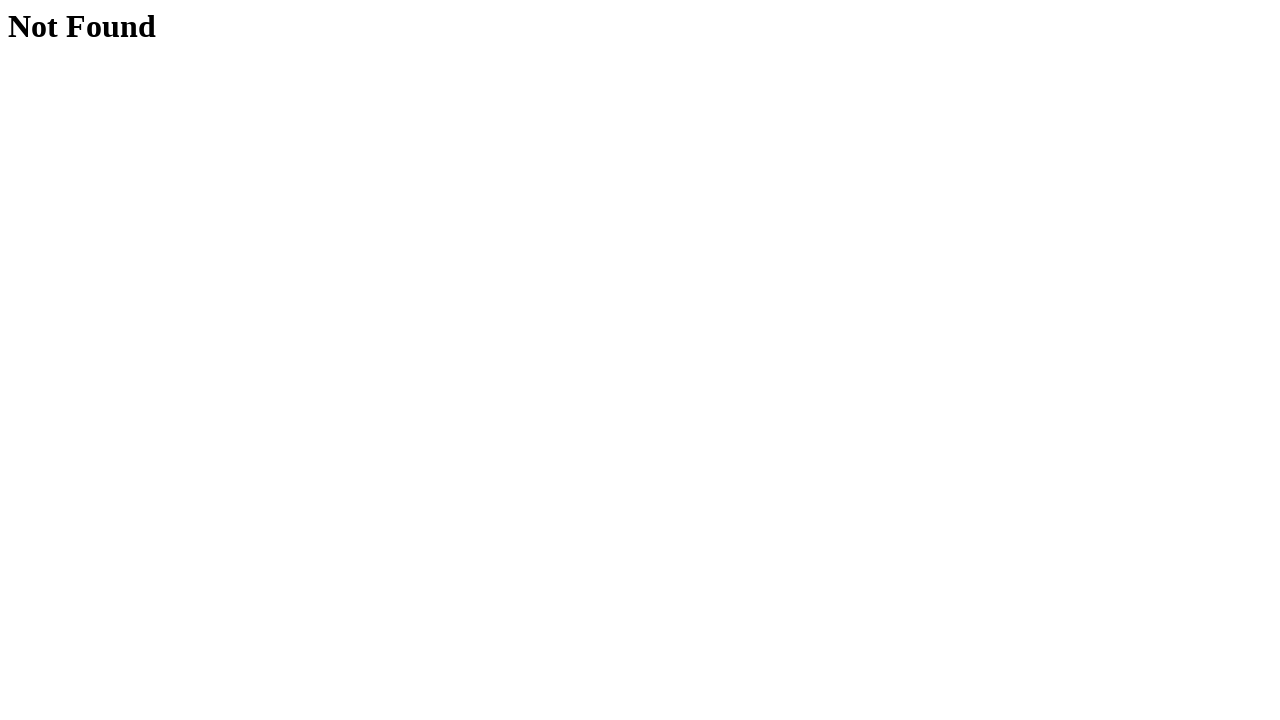

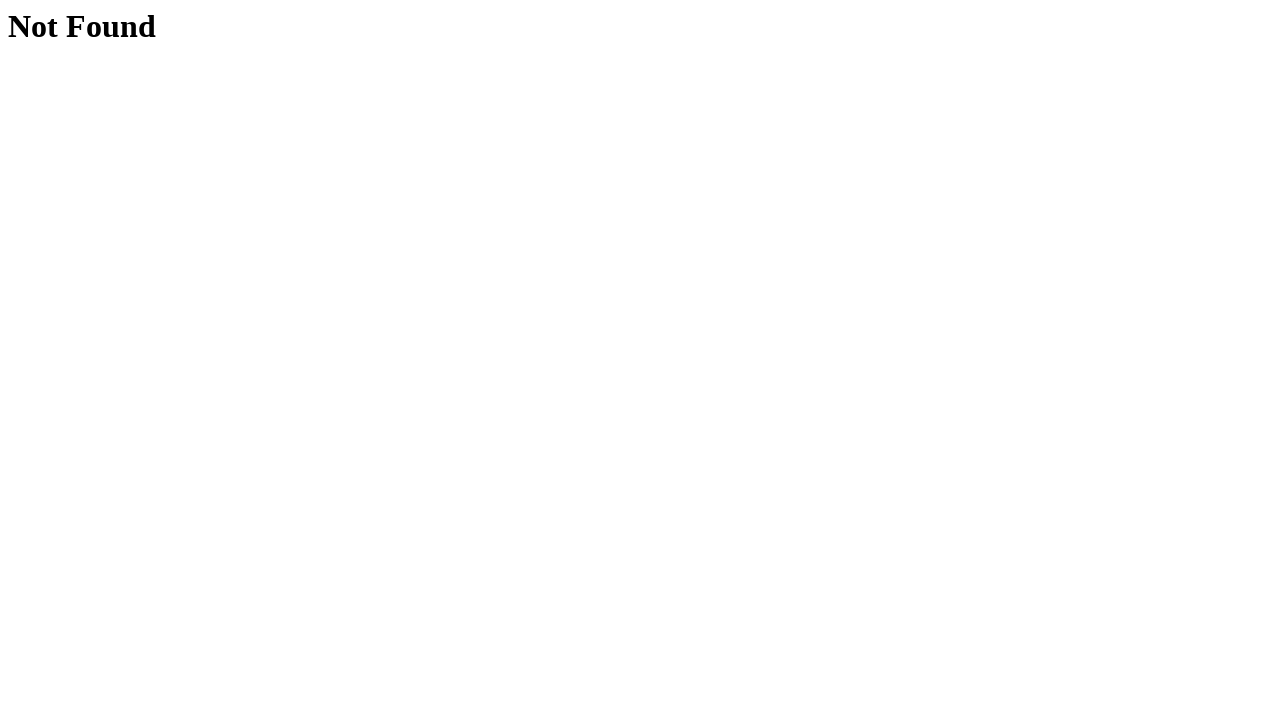